Tests navigation on the Playwright documentation site by clicking on "Get started" and then "Installing Playwright" links to verify documentation navigation works correctly.

Starting URL: https://playwright.dev/

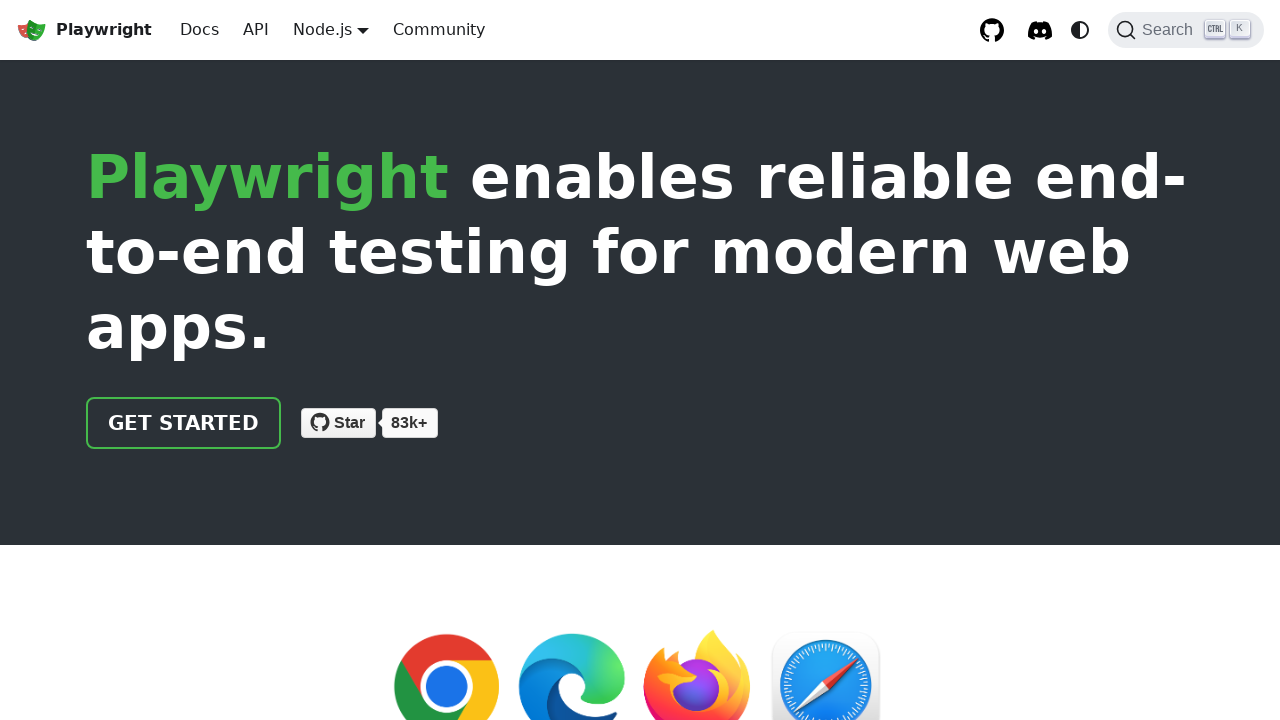

Navigated to Playwright documentation site
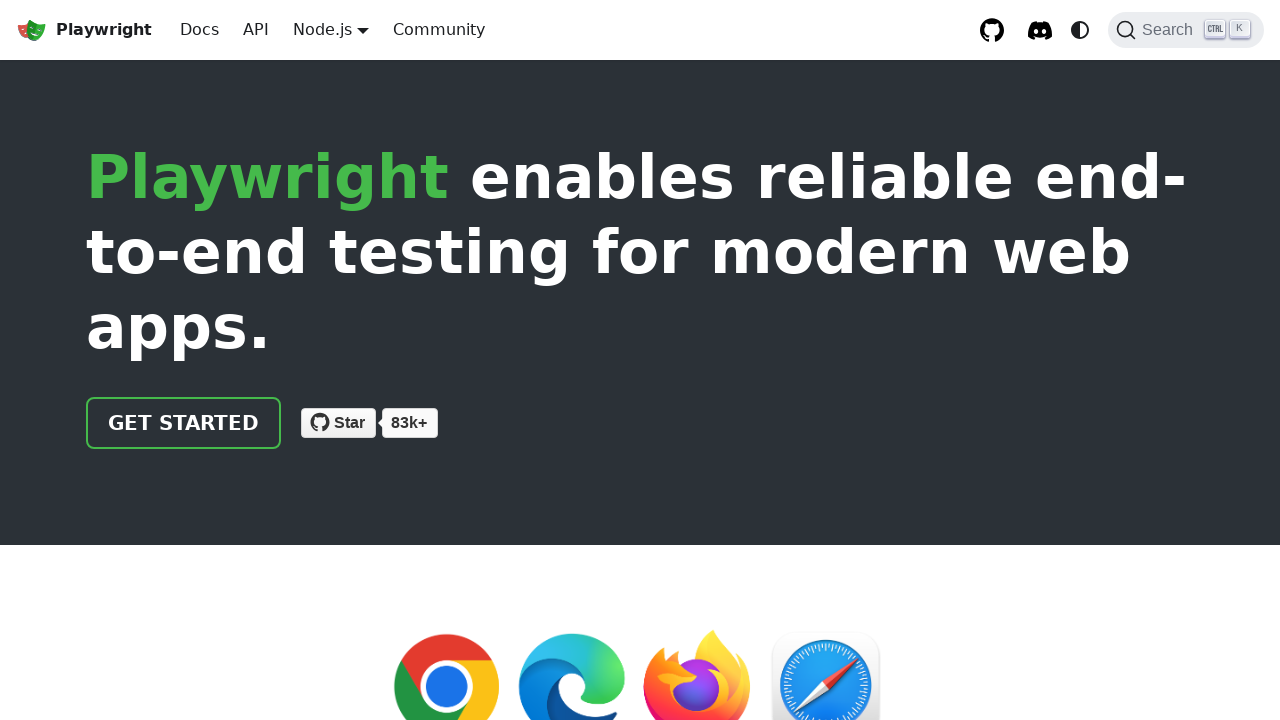

Clicked on 'Get started' link at (184, 423) on internal:text="Get started"i
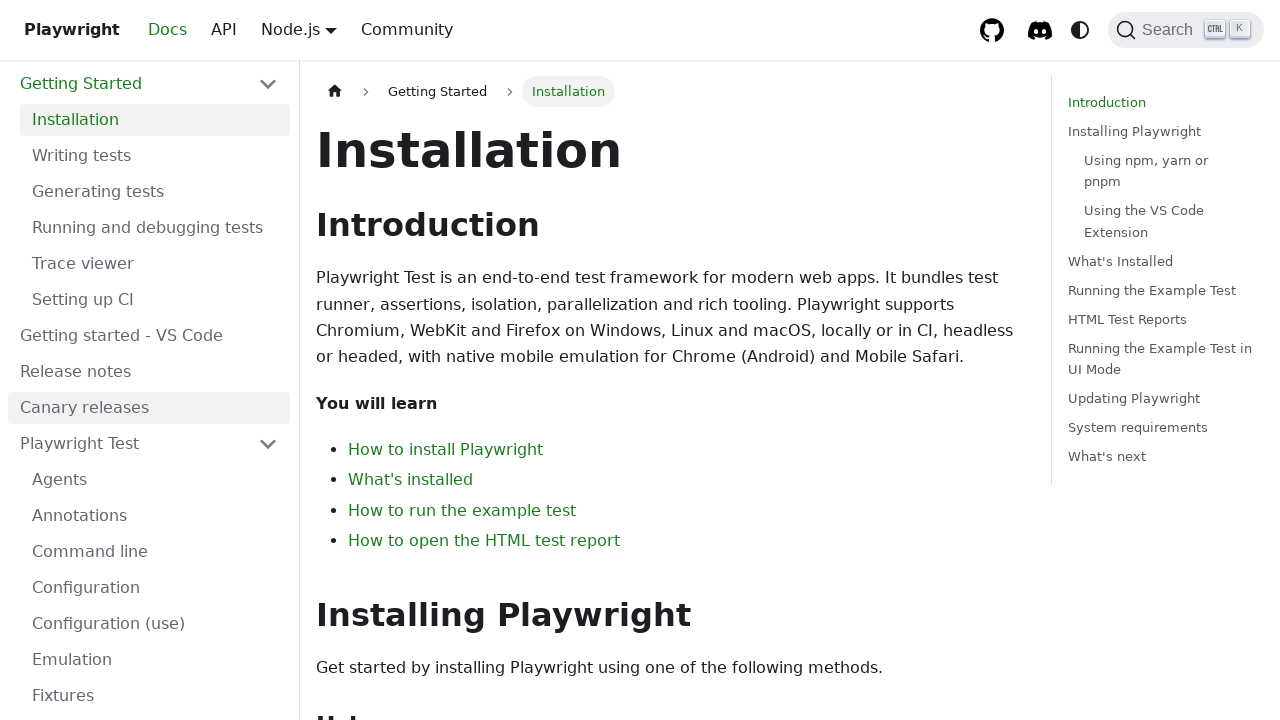

Clicked on 'Installing Playwright' link at (1162, 132) on internal:text="Installing Playwright"i >> nth=-1
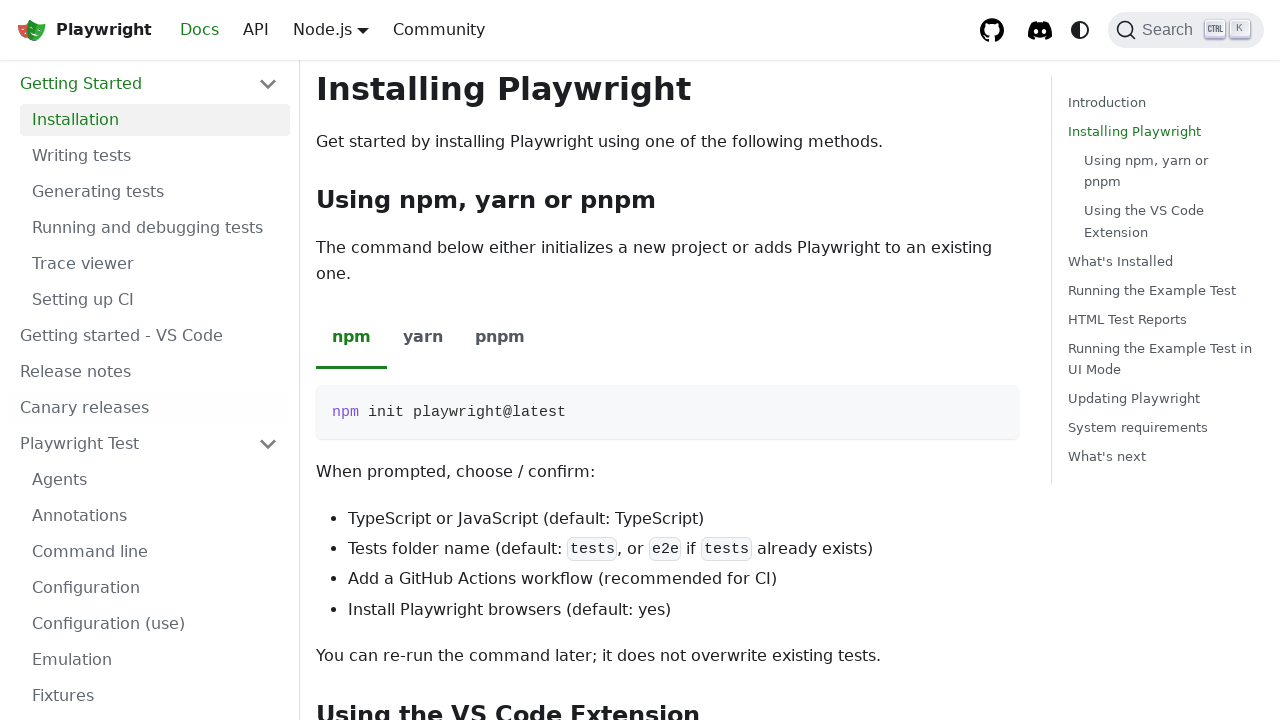

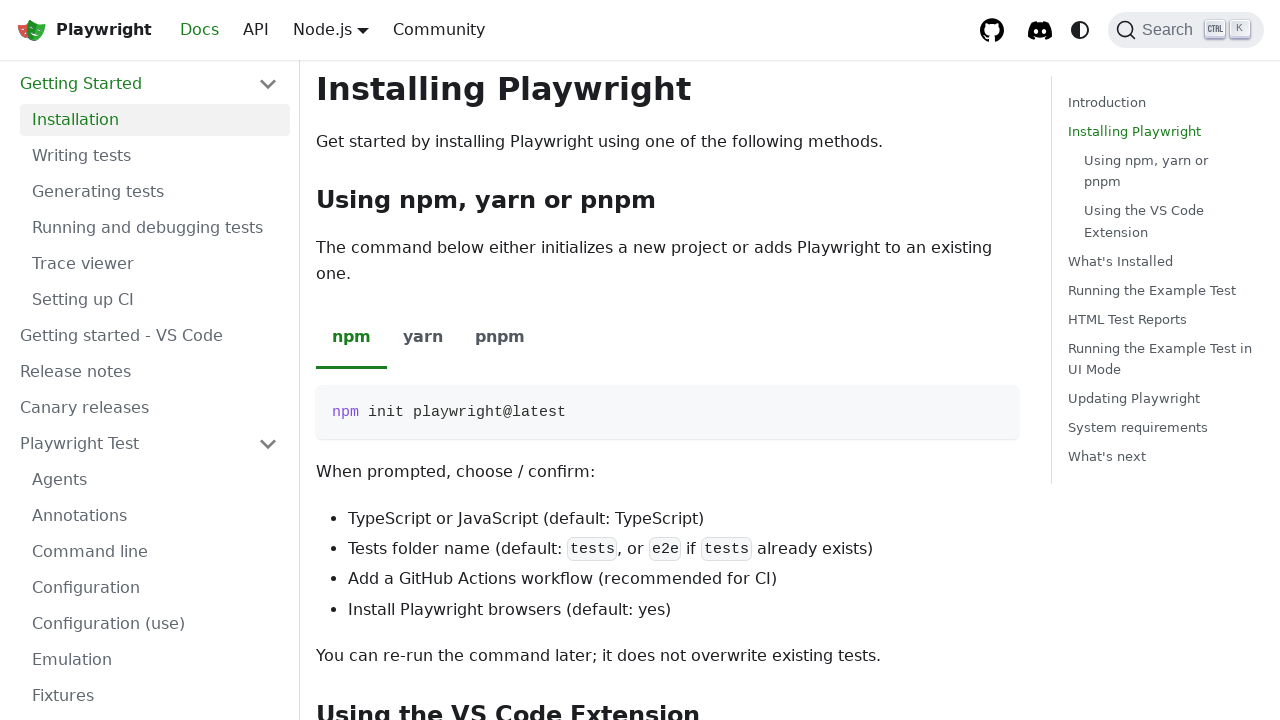